Tests popup and UI element interactions including hiding/showing text elements, handling dialog popups, hovering over elements, and interacting with iframe content

Starting URL: https://rahulshettyacademy.com/AutomationPractice/

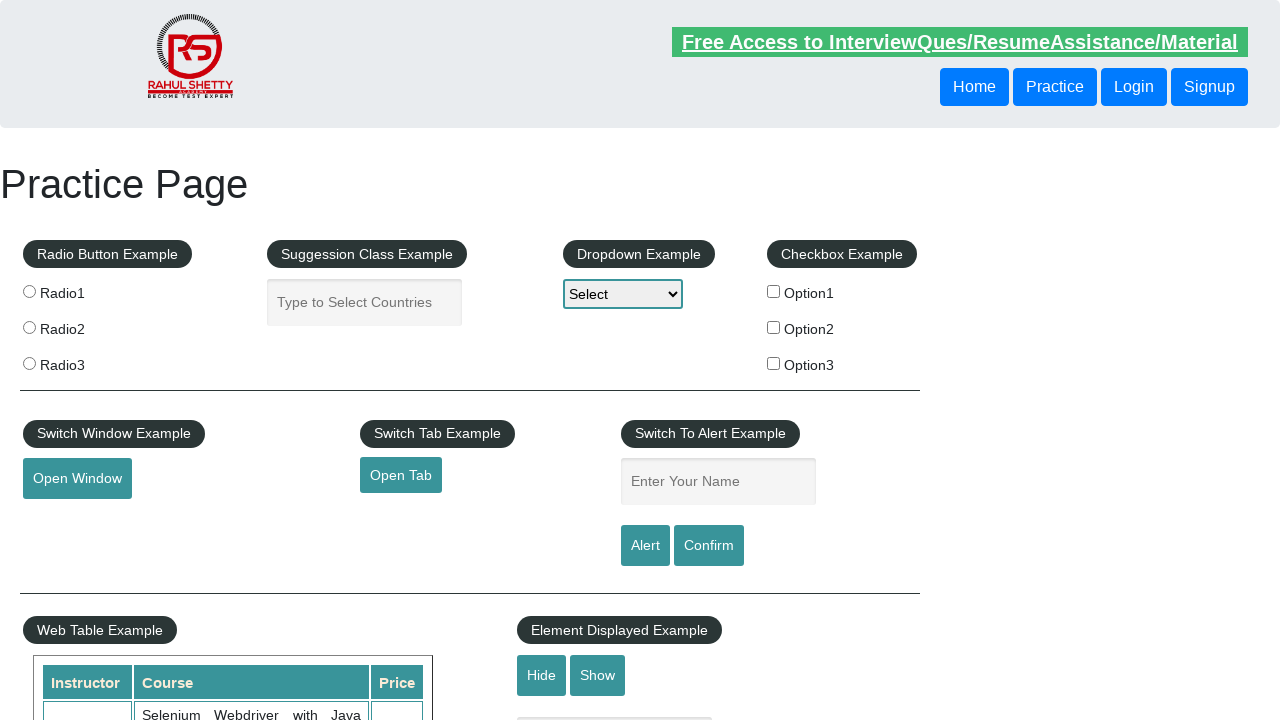

Waited for displayed-text element to load
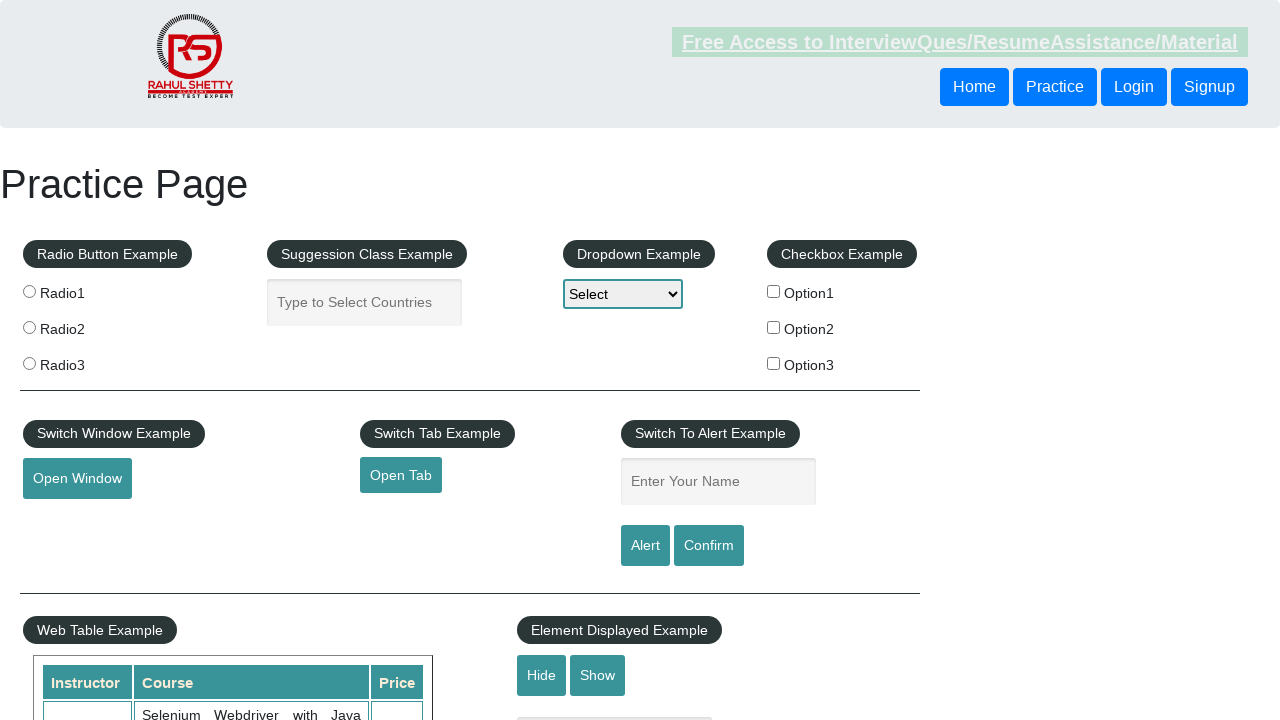

Verified displayed-text element is visible
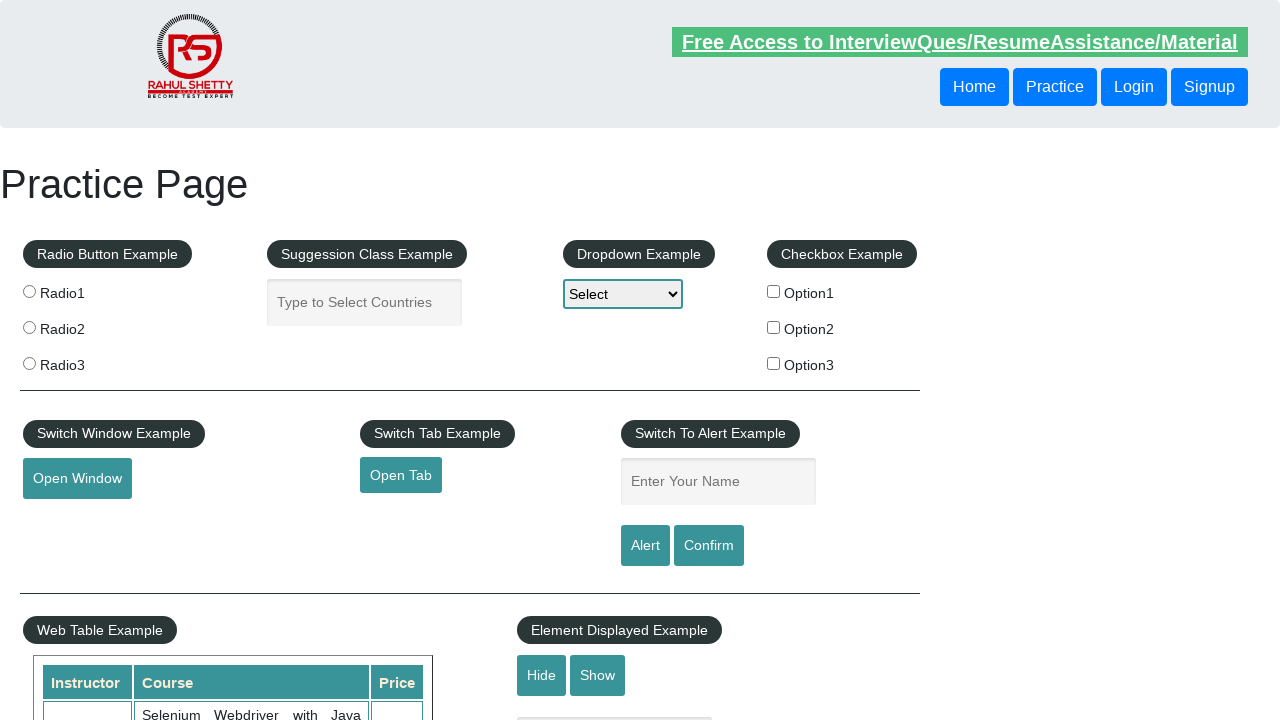

Clicked hide-textbox button to hide text element at (542, 675) on #hide-textbox
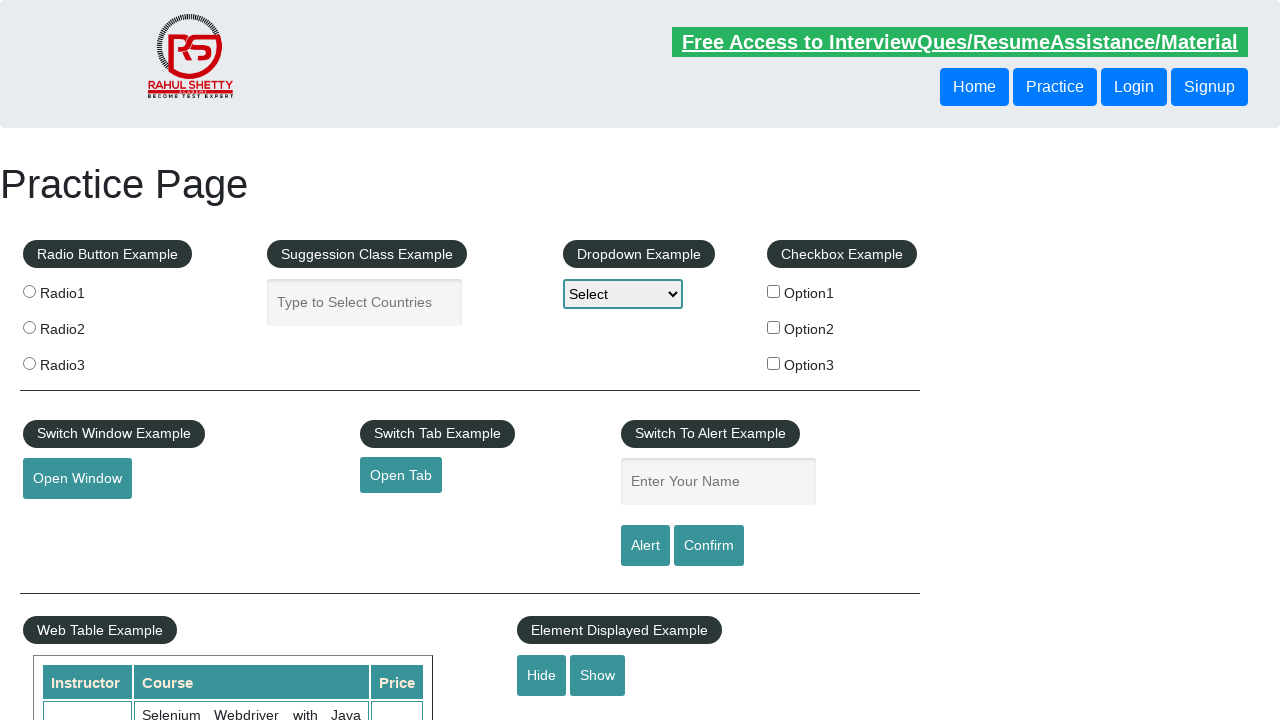

Waited 500ms for hide animation to complete
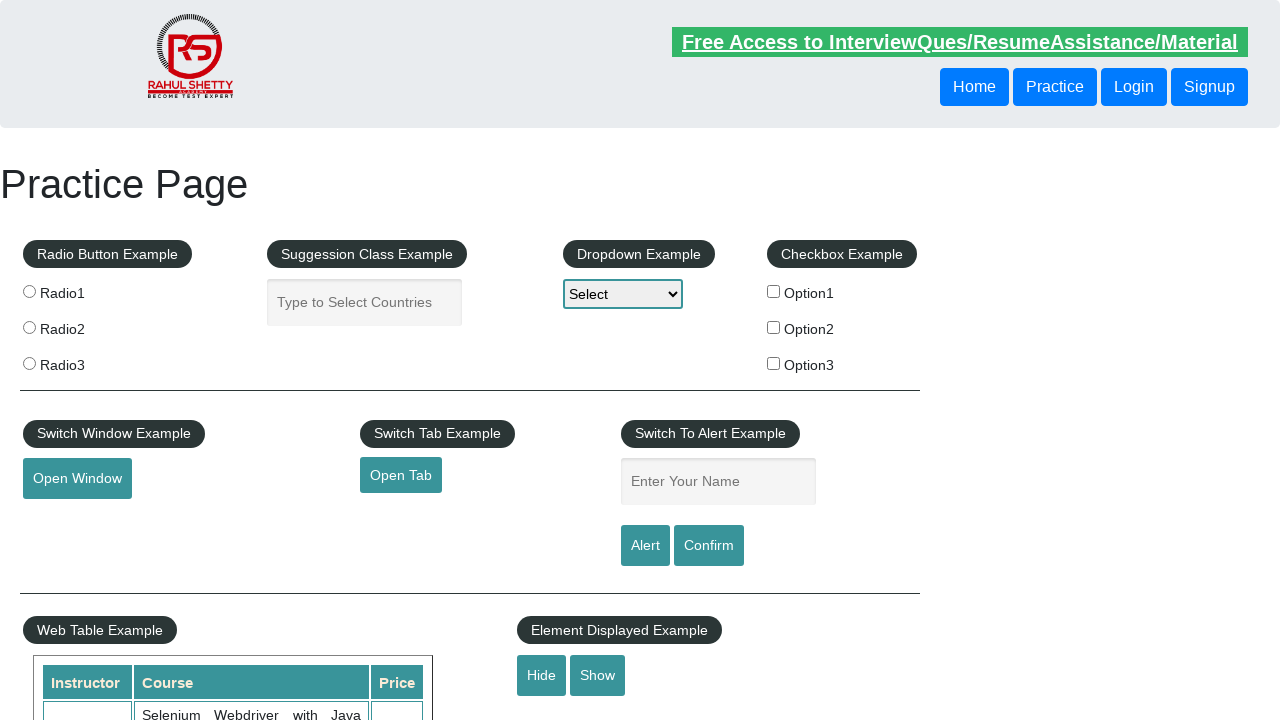

Verified displayed-text element is now hidden
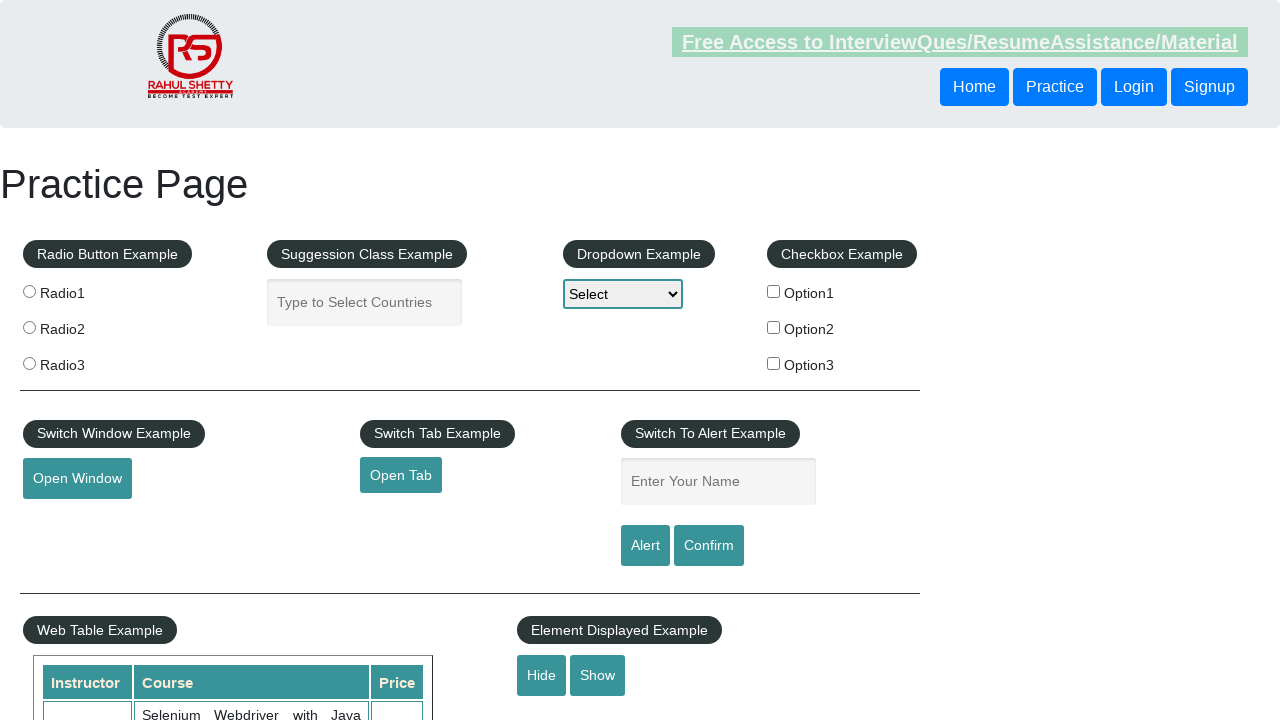

Set up dialog handler to accept all dialogs
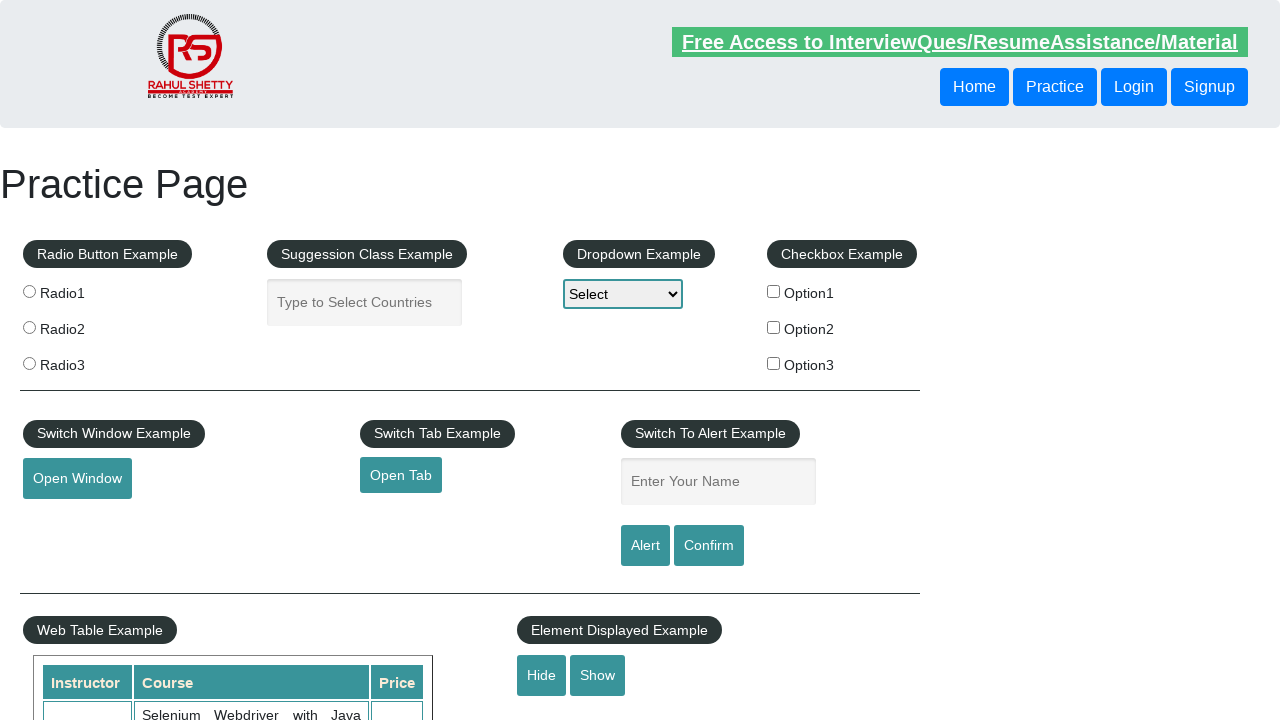

Clicked confirmbtn to trigger dialog popup at (709, 546) on #confirmbtn
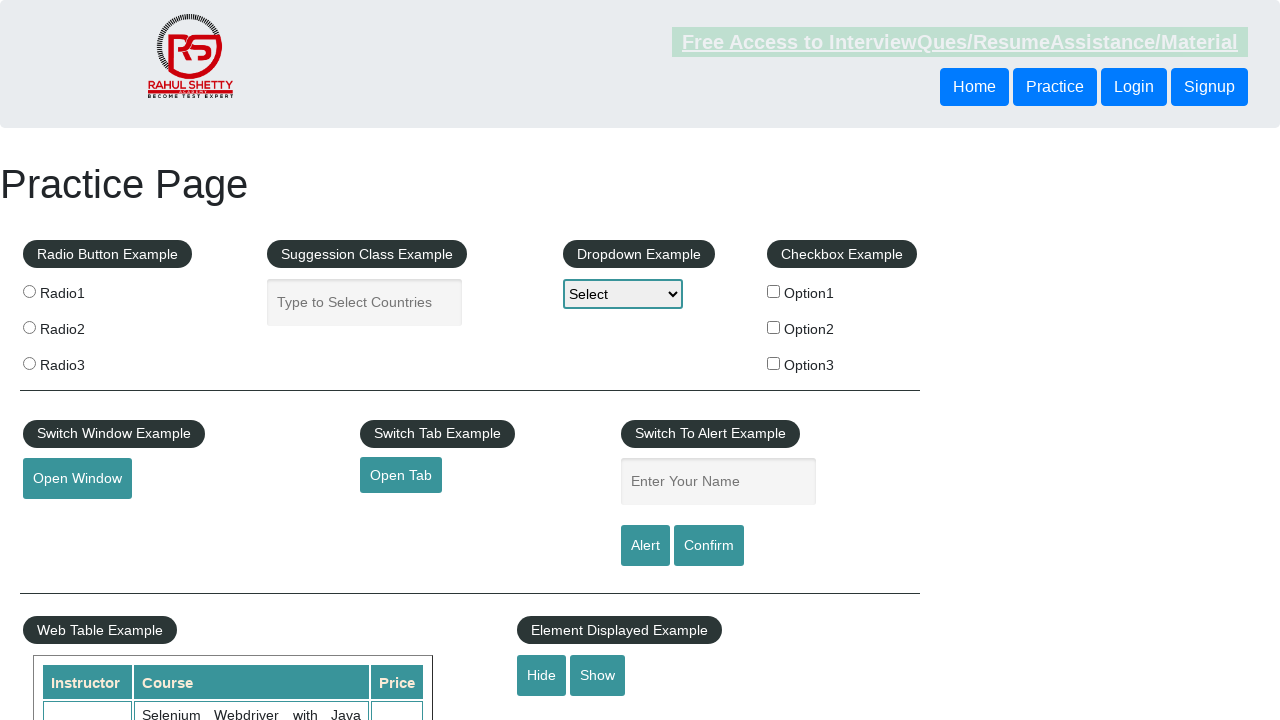

Hovered over mousehover element at (83, 361) on #mousehover
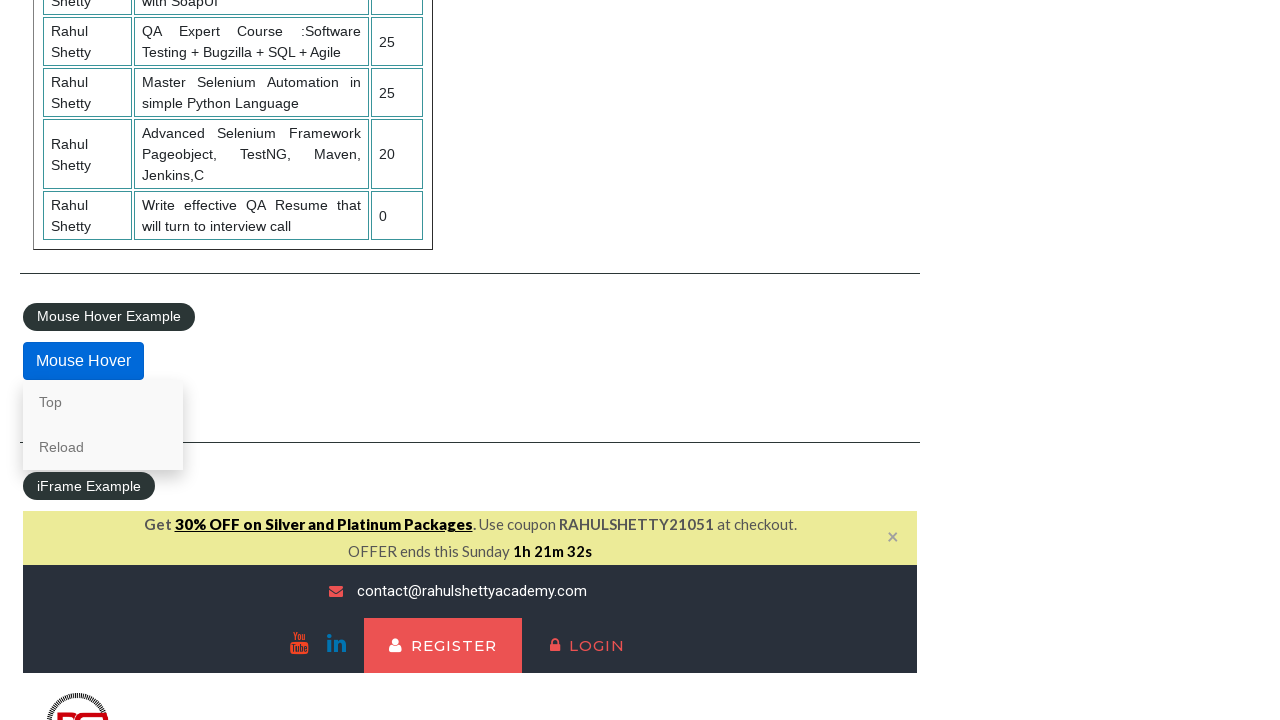

Located courses-iframe element
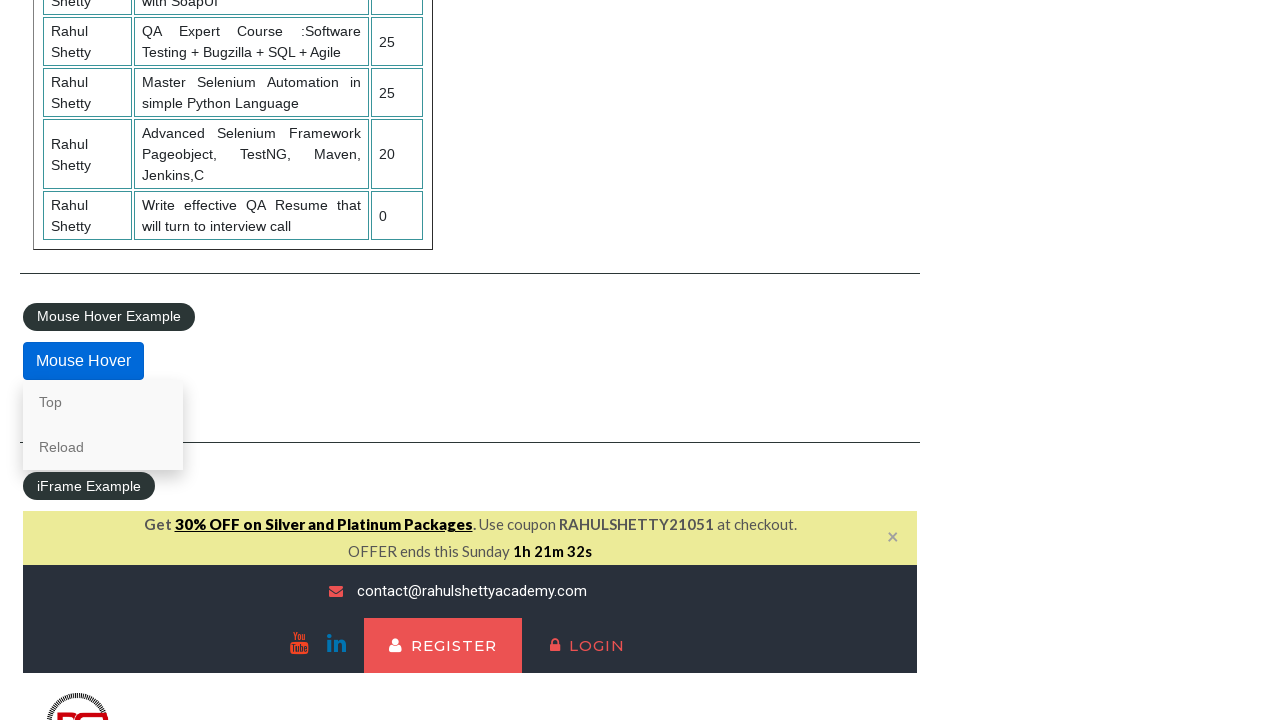

Clicked lifetime-access link inside iframe at (307, 360) on #courses-iframe >> internal:control=enter-frame >> li a[href*=lifetime-access]:v
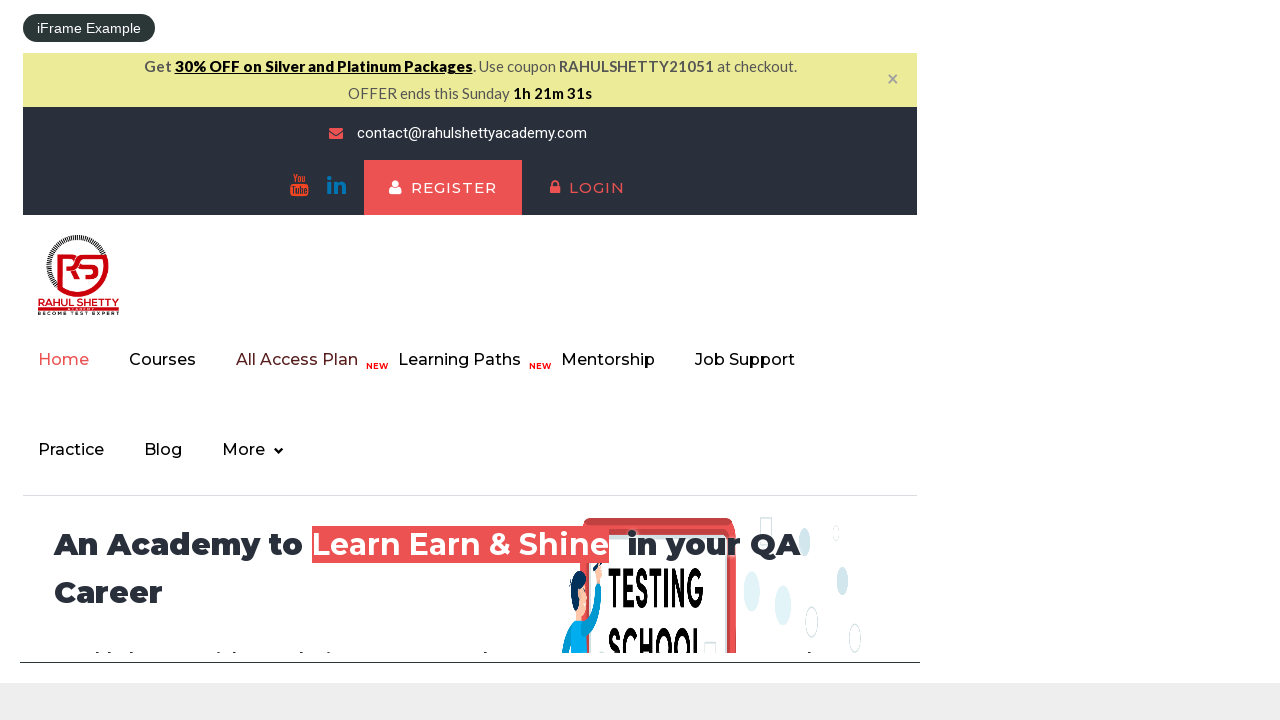

Retrieved text content from iframe element: '13,522'
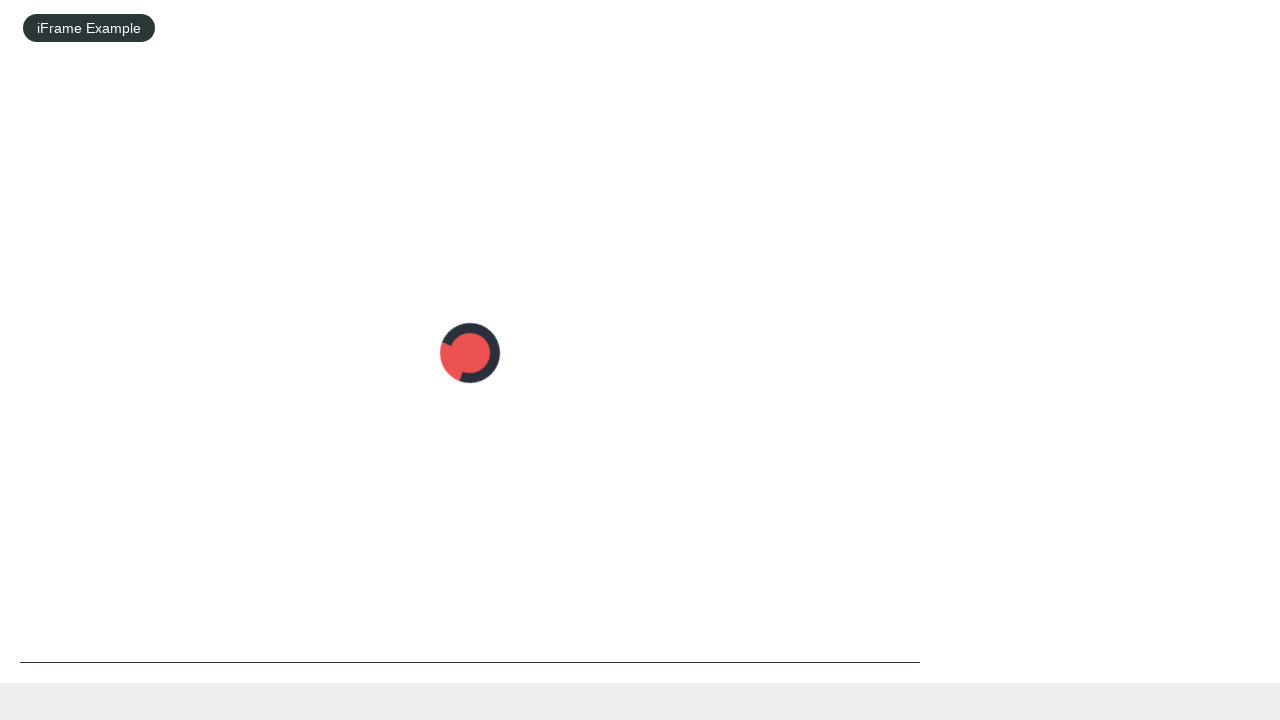

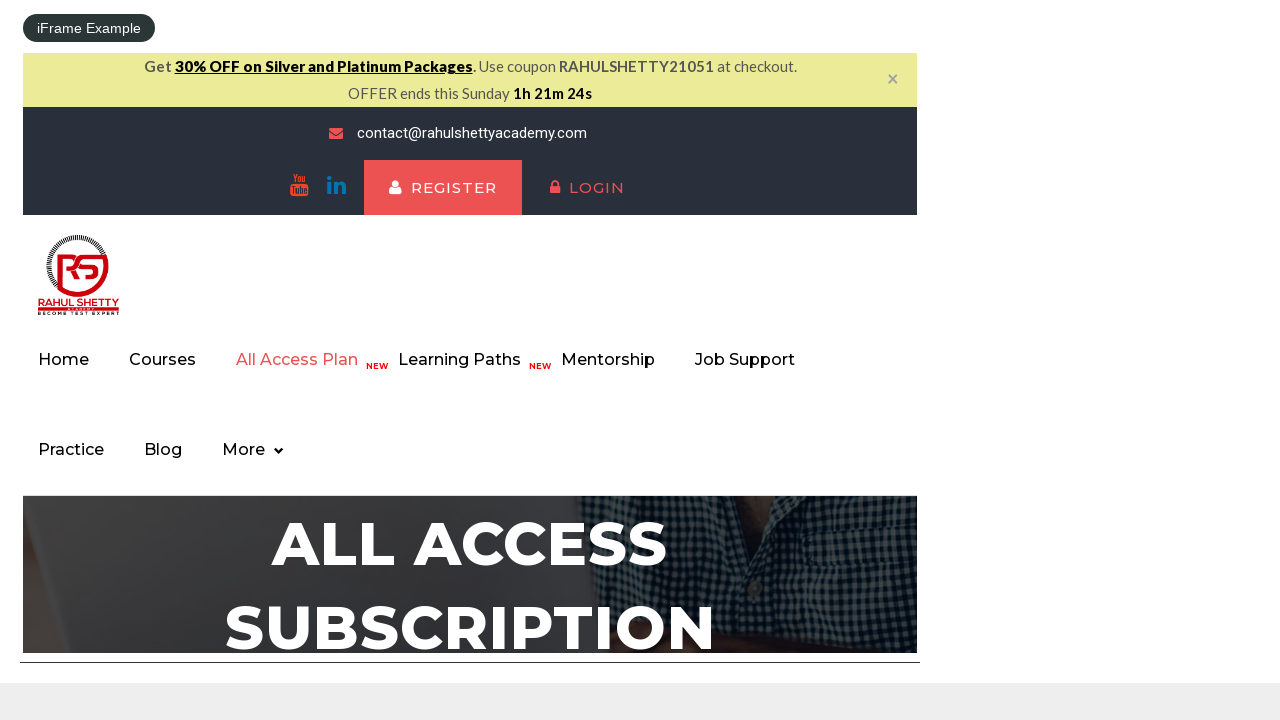